Tests changing a color picker input value by setting a new color (red) via JavaScript and verifying the change

Starting URL: https://bonigarcia.dev/selenium-webdriver-java/web-form.html

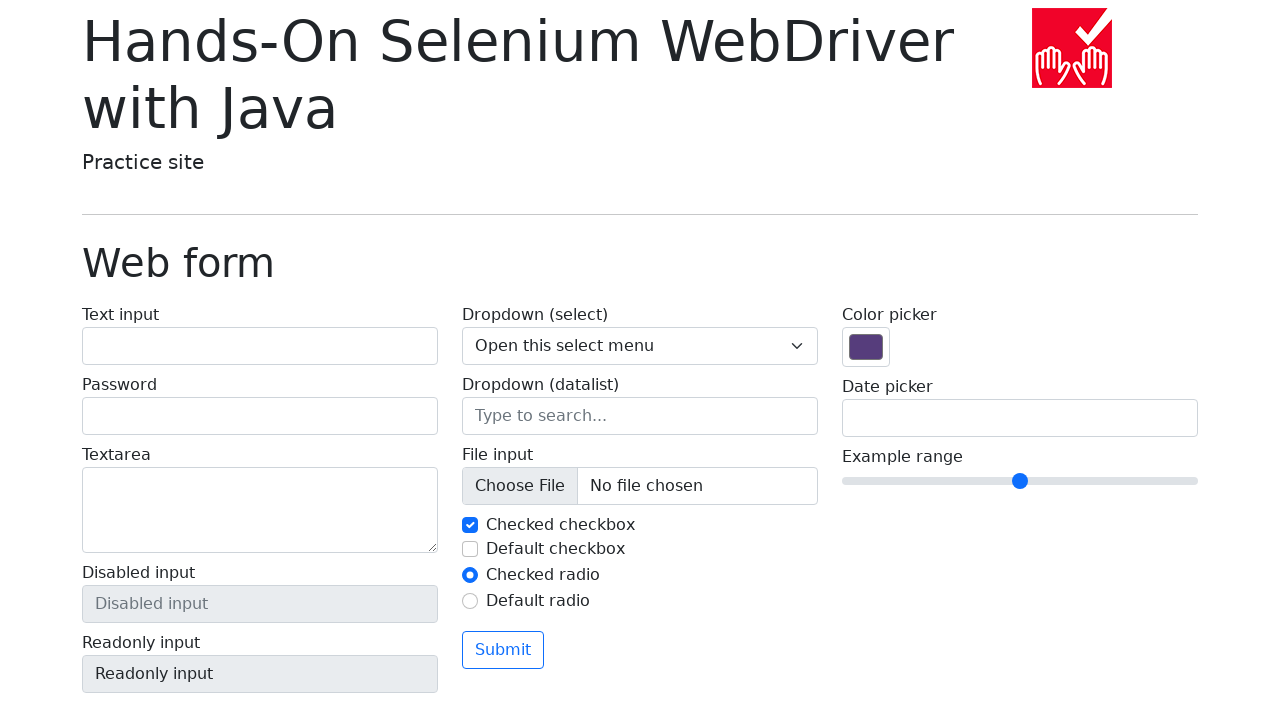

Located the color picker input element
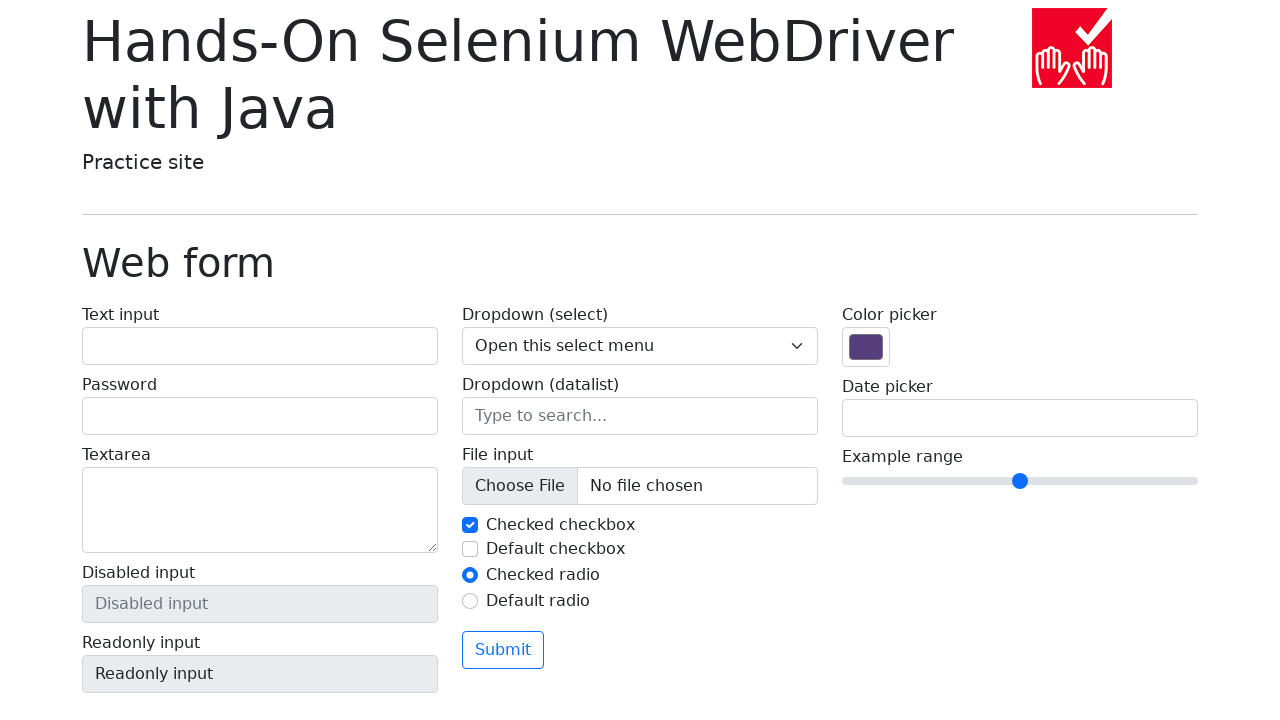

Retrieved initial color value: #563d7c
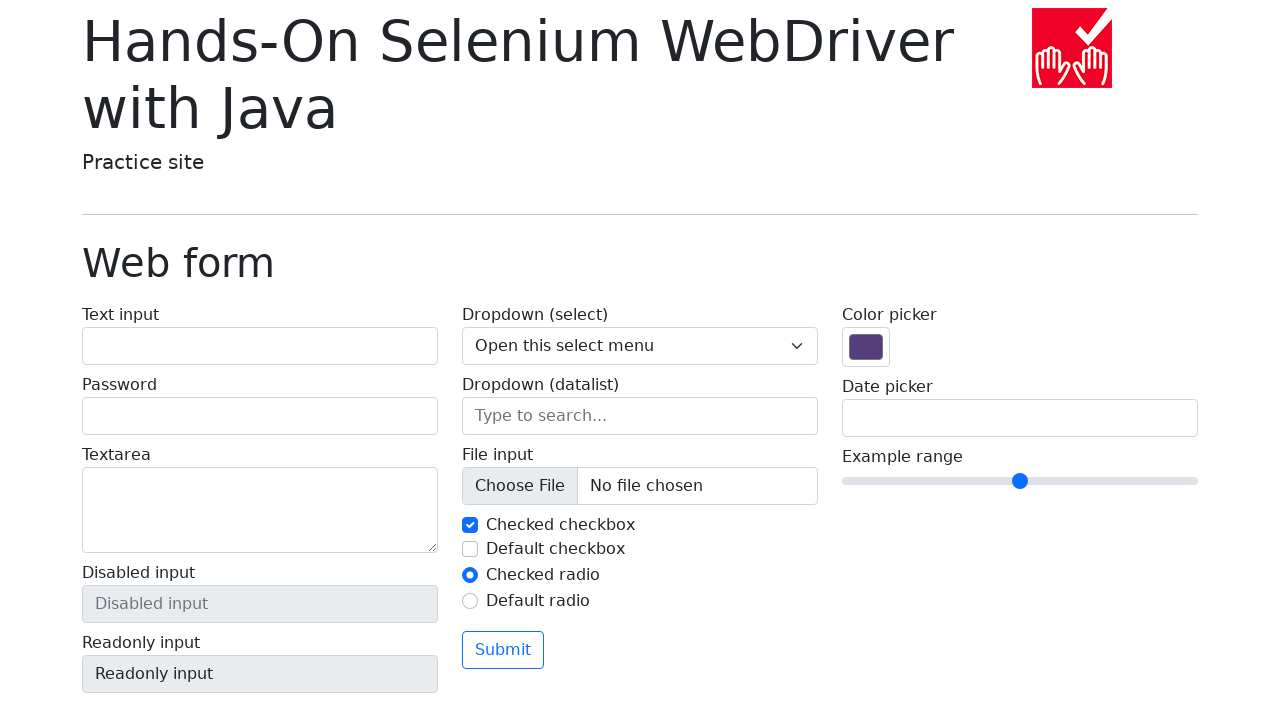

Set color picker to red (#ff0000) using JavaScript
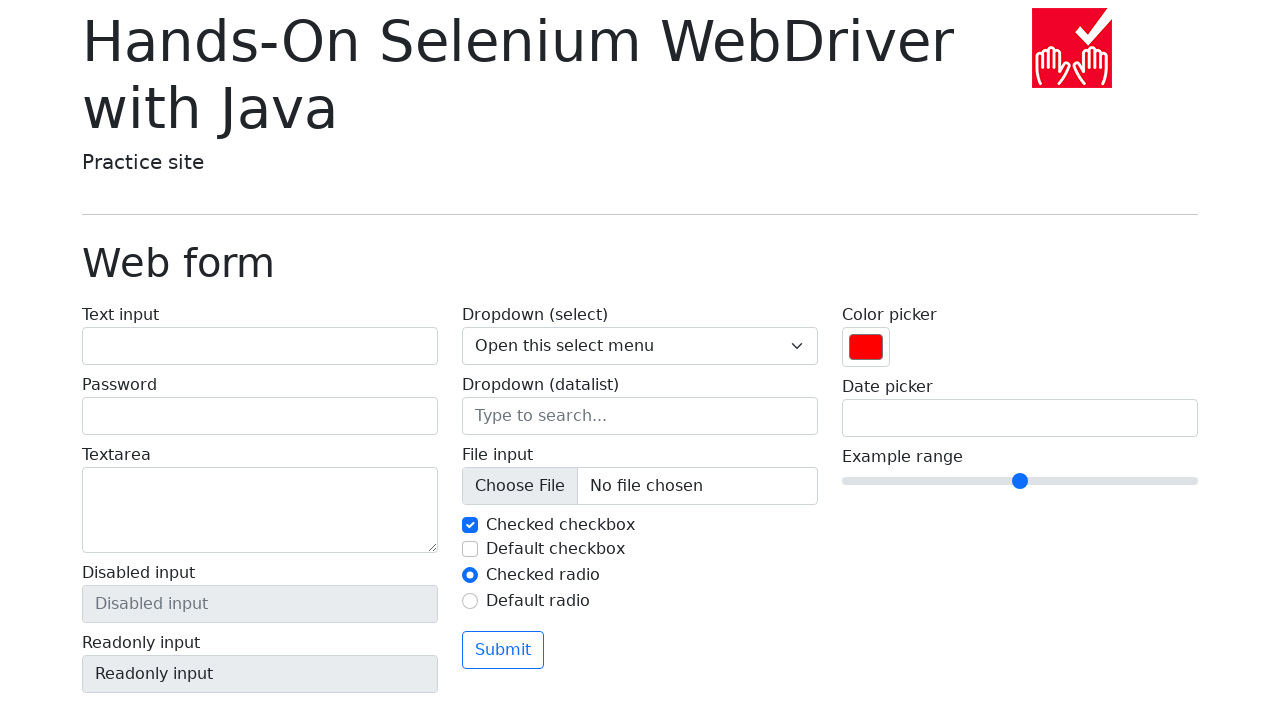

Verified color changed to: #563d7c
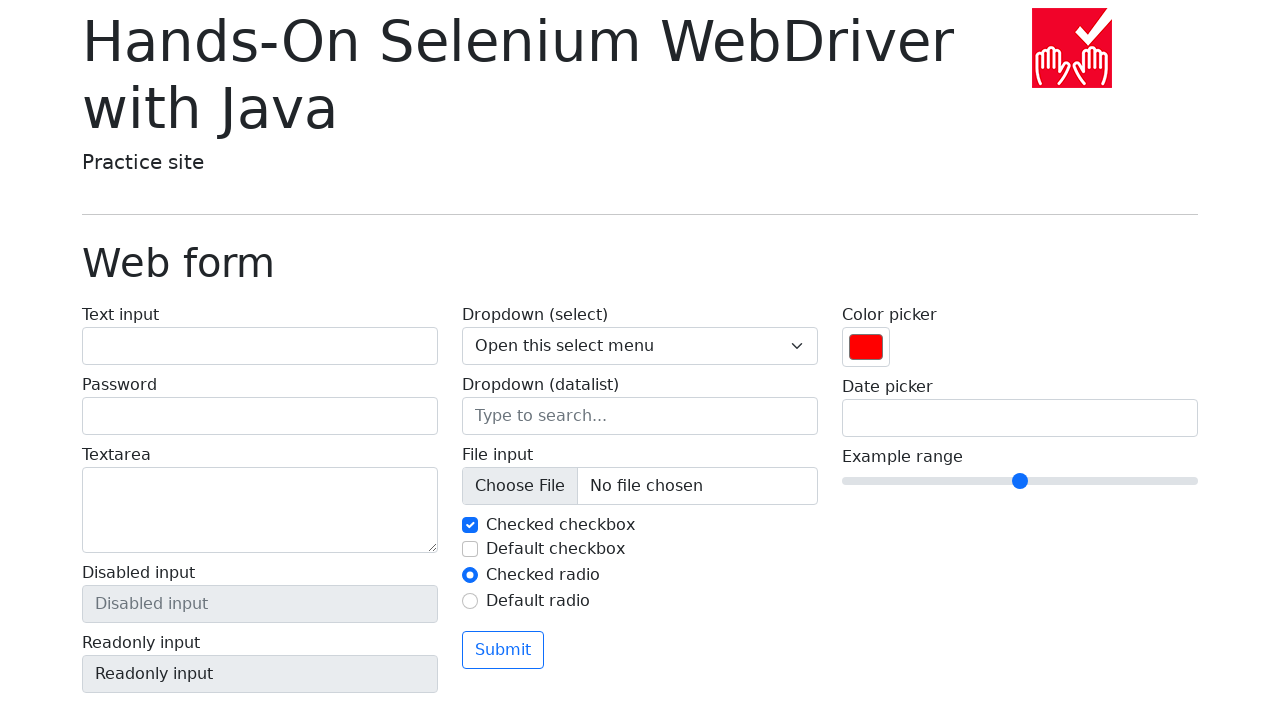

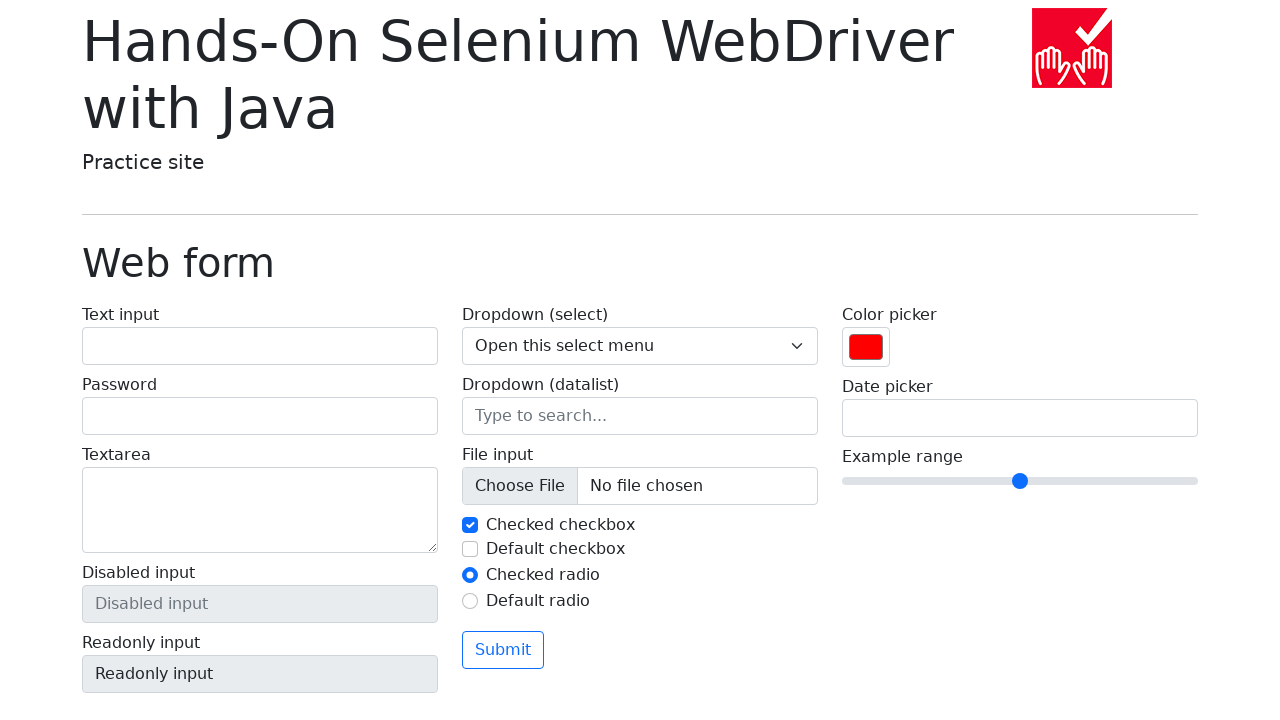